Tests auto-suggest dropdown by typing partial country name and selecting from dynamically loaded options

Starting URL: https://rahulshettyacademy.com/dropdownsPractise

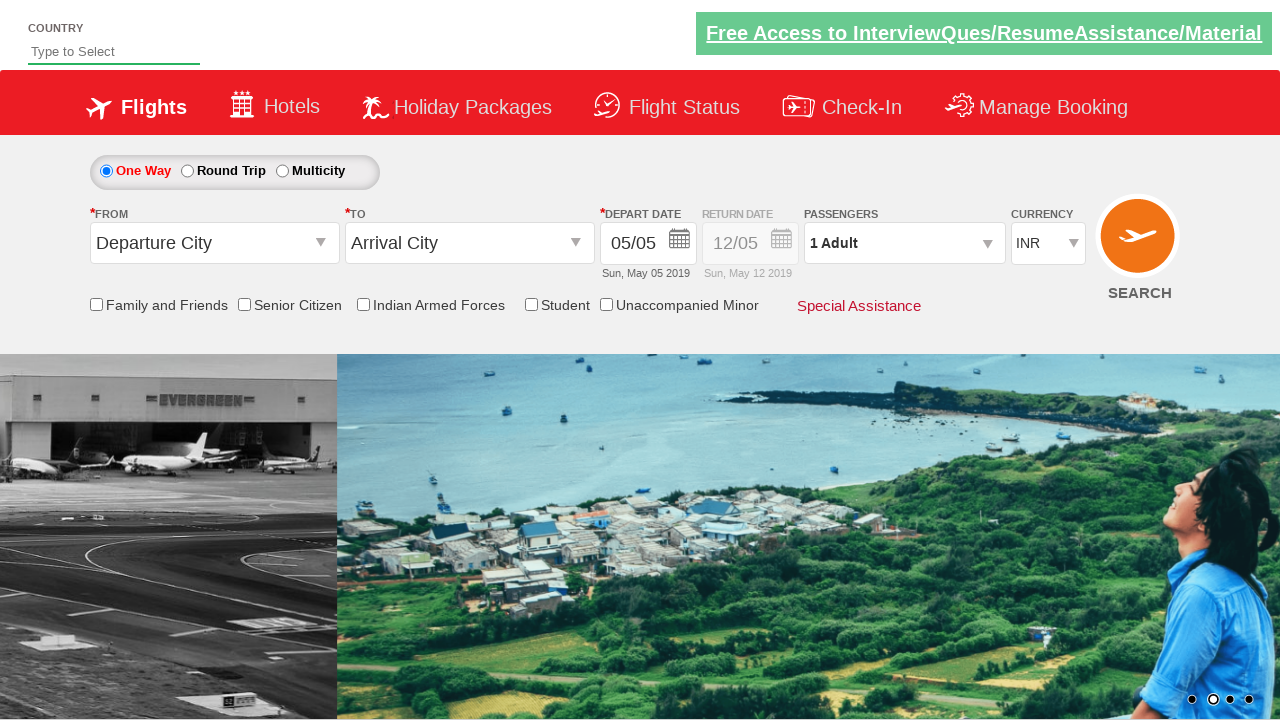

Typed 'br' in the autosuggest field to search for countries on #autosuggest
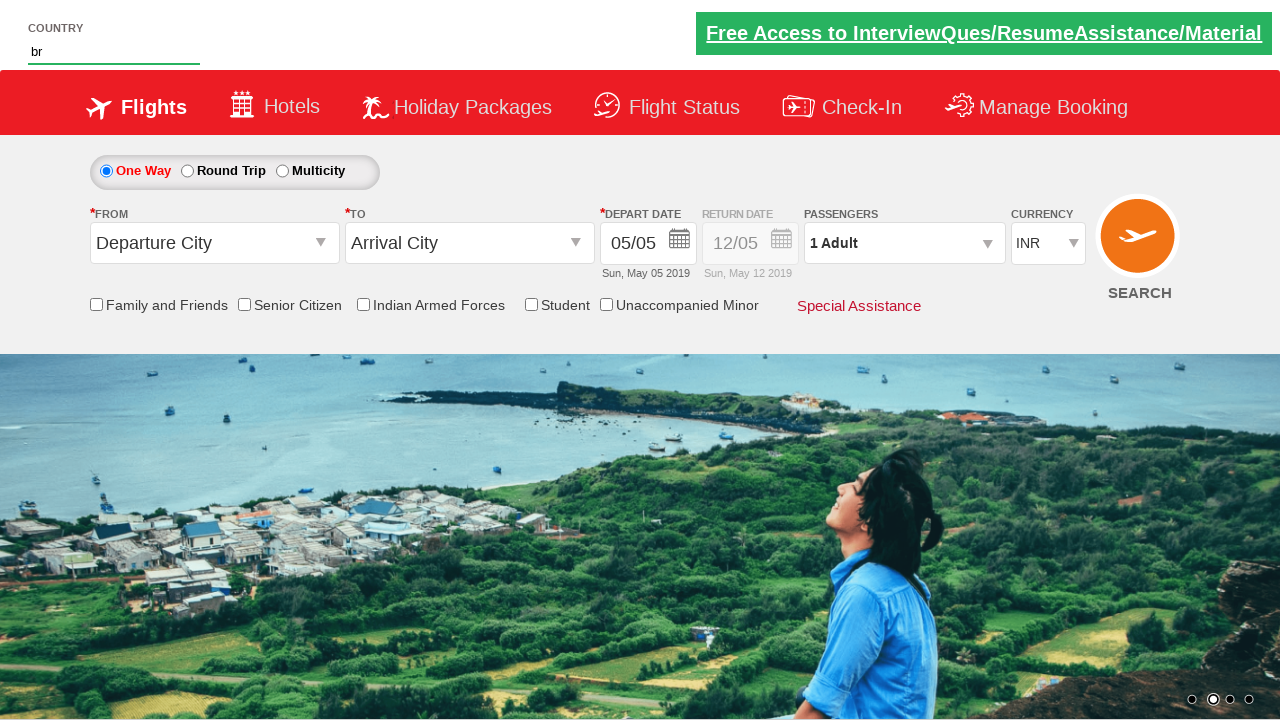

Waited for dynamic dropdown suggestions to load
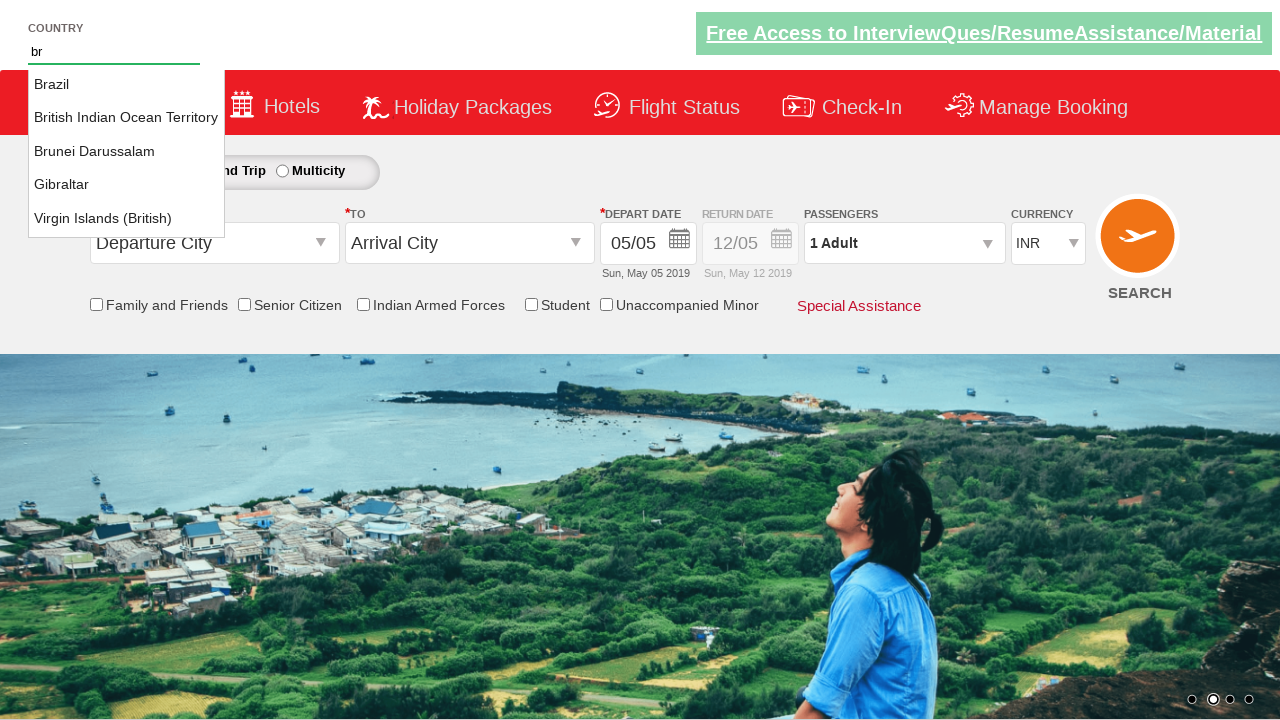

Located all suggestion items in the dropdown
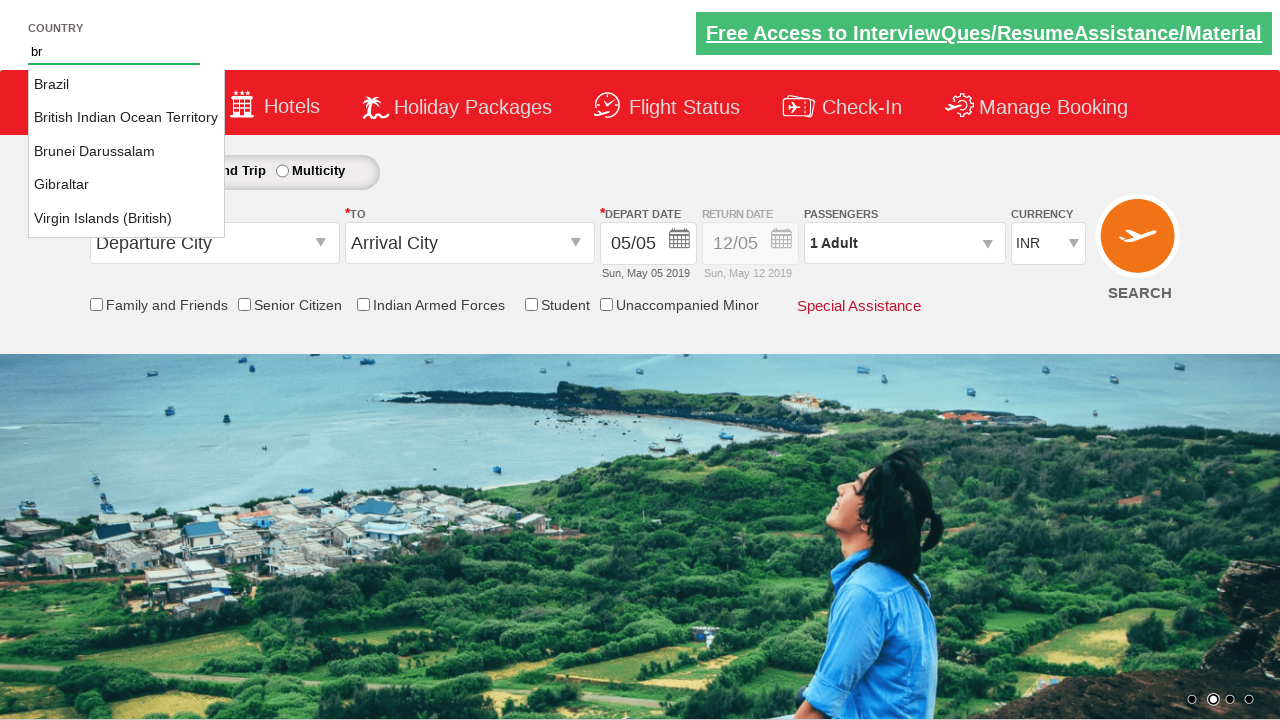

Found 5 suggestion items in the dropdown
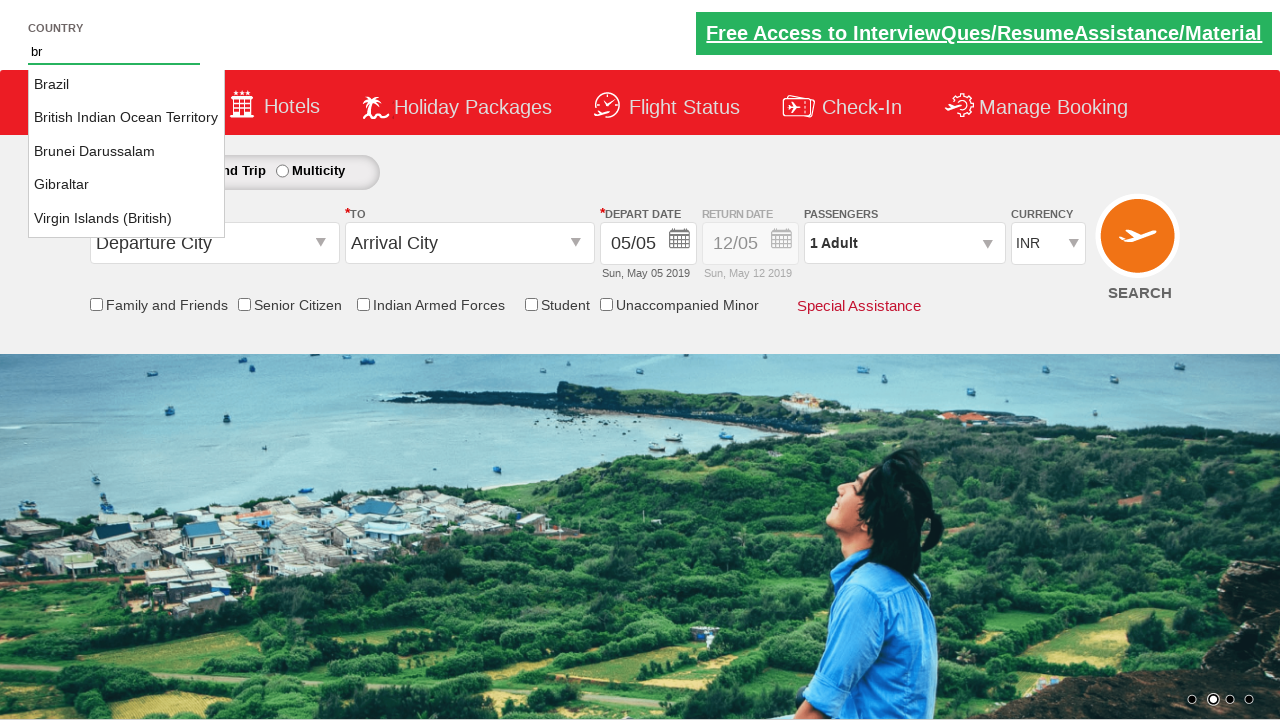

Selected 'Gibraltar' from the dropdown suggestions at (126, 185) on #ui-id-1 li.ui-menu-item a >> nth=3
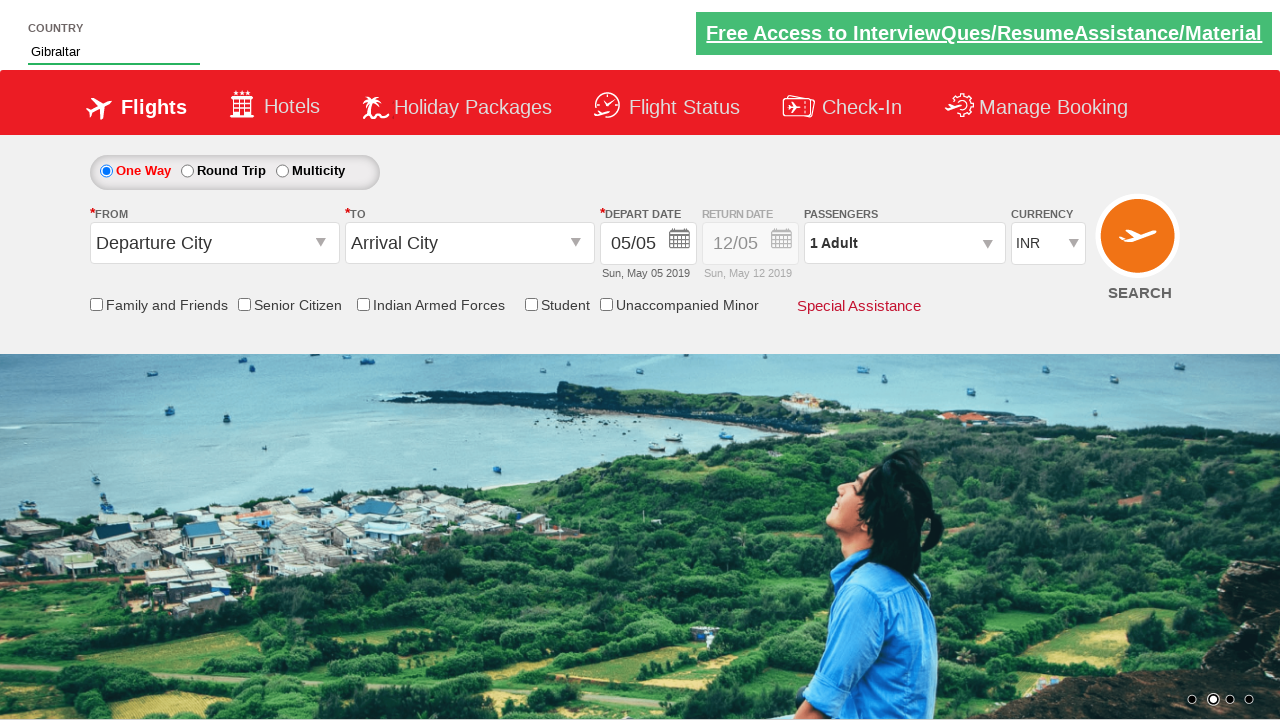

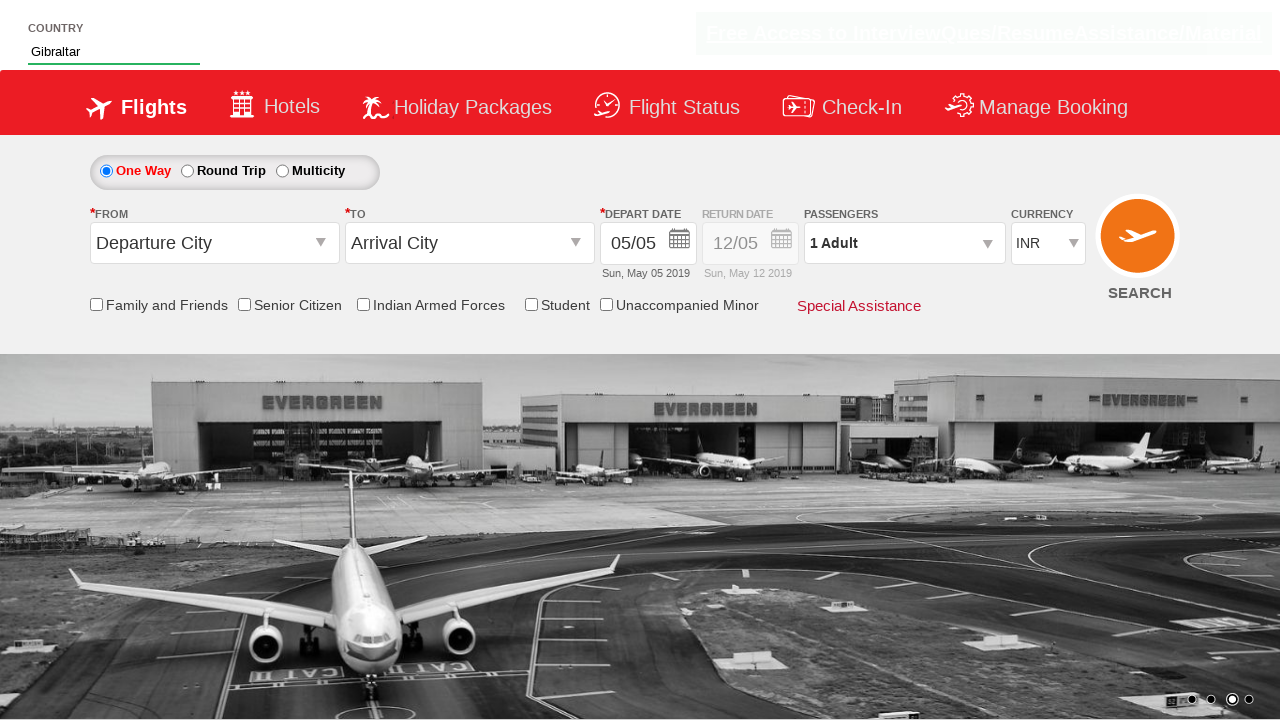